Tests the Open Account functionality by selecting a customer and currency from dropdown menus and clicking Process to create a new account.

Starting URL: https://www.globalsqa.com/angularJs-protractor/BankingProject/#/manager

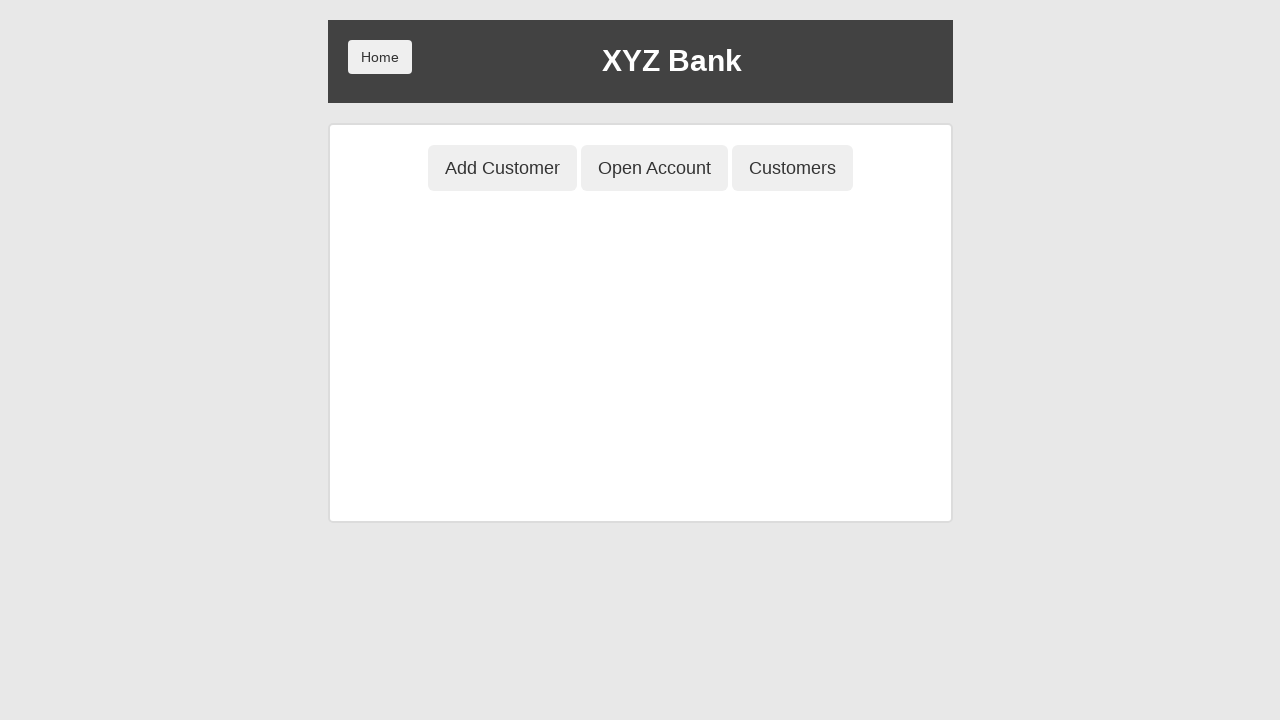

Clicked Open Account button at (654, 168) on button[ng-class='btnClass2']
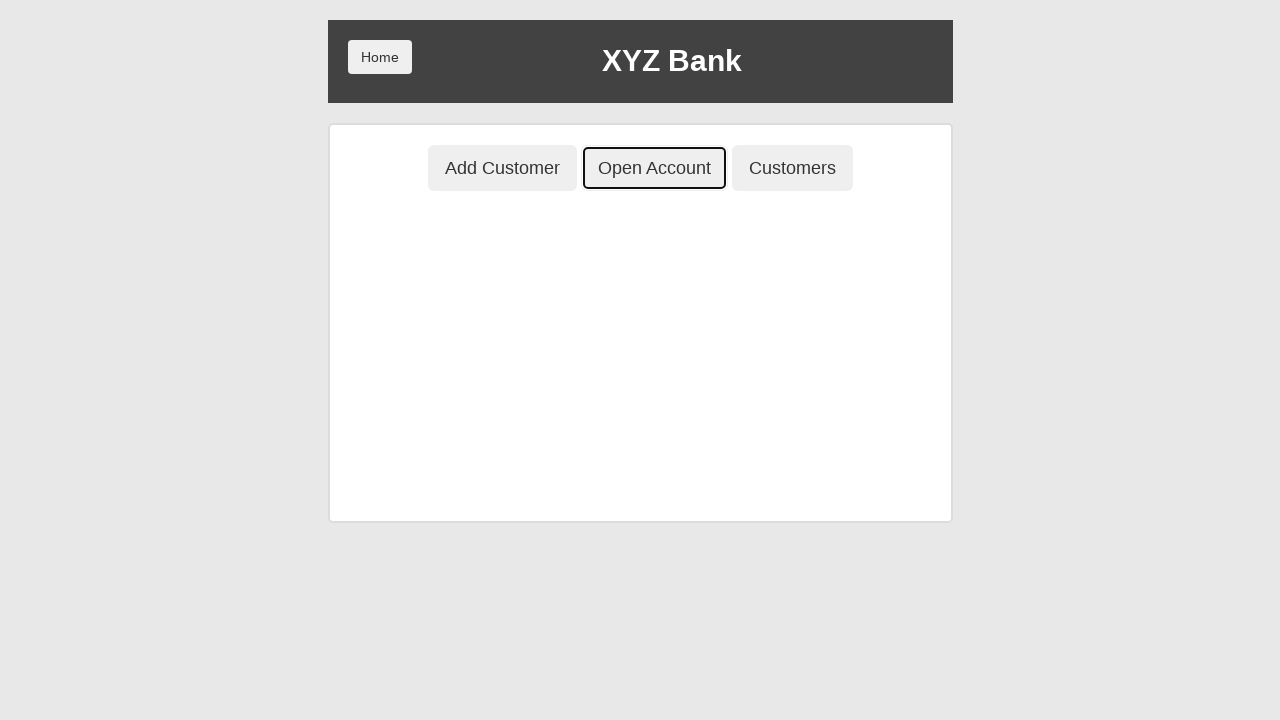

Open Account form loaded with customer selector visible
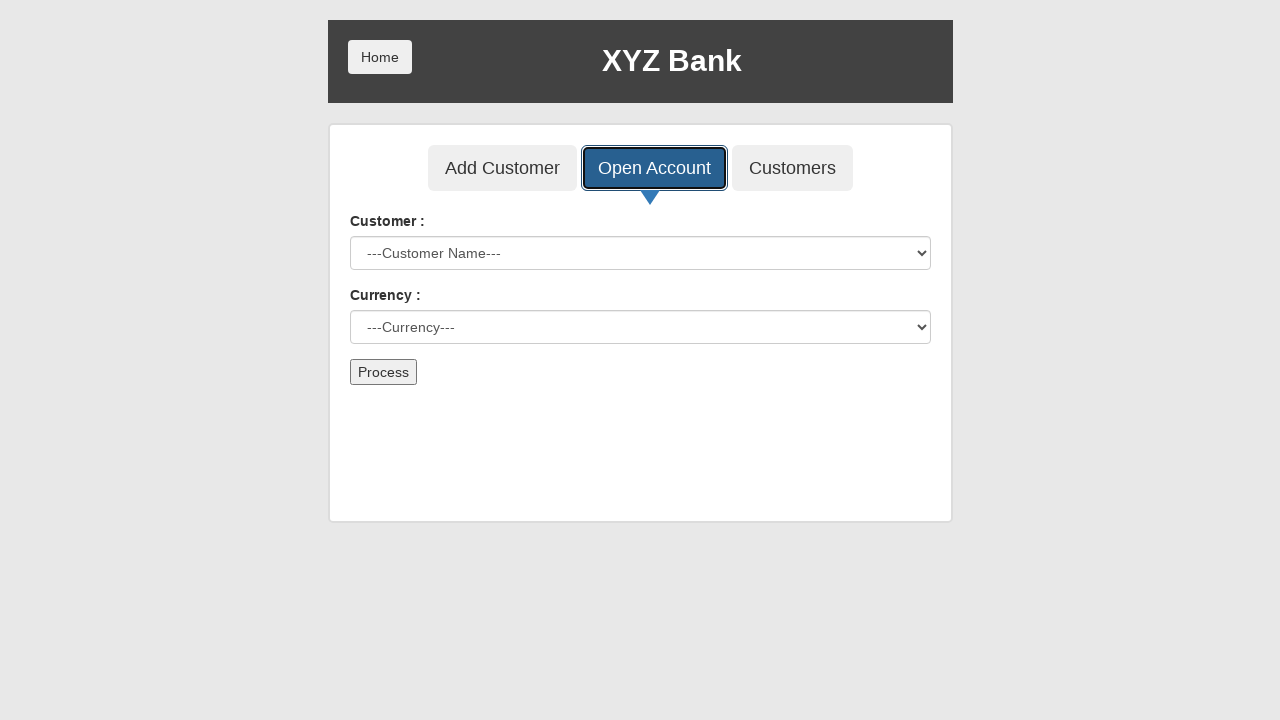

Selected first available customer from dropdown on select#userSelect
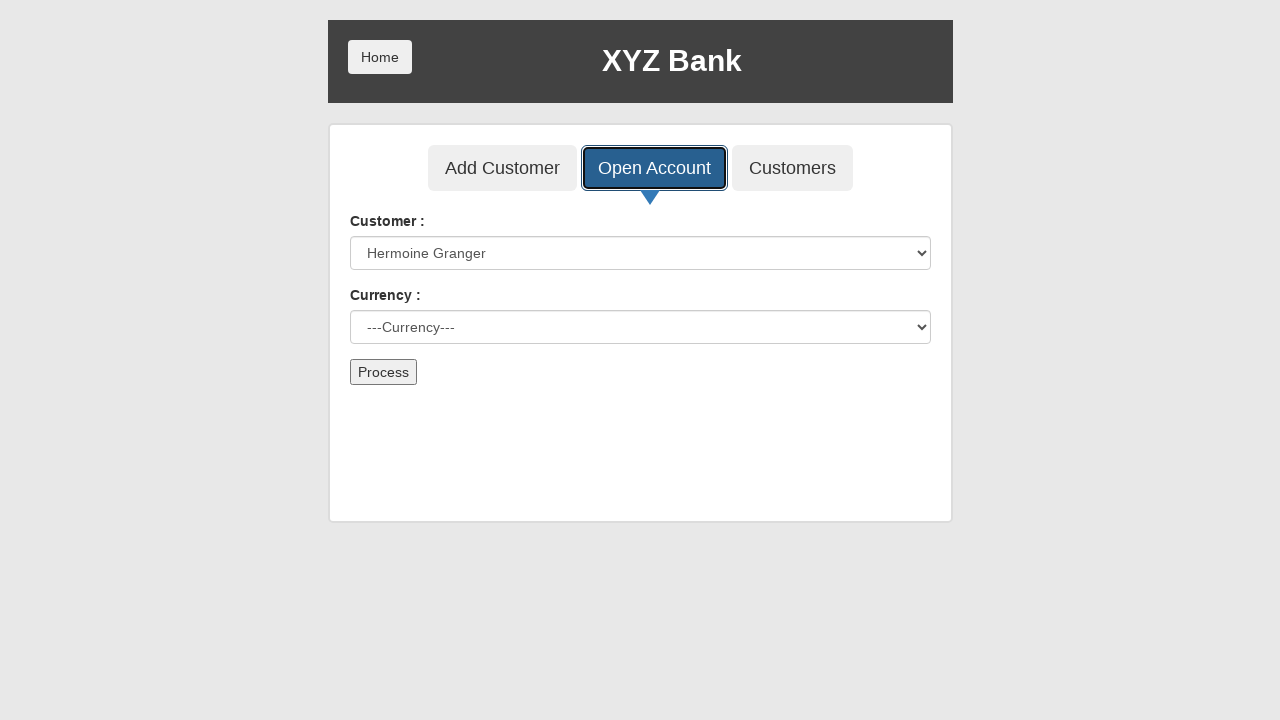

Selected currency from dropdown on select#currency
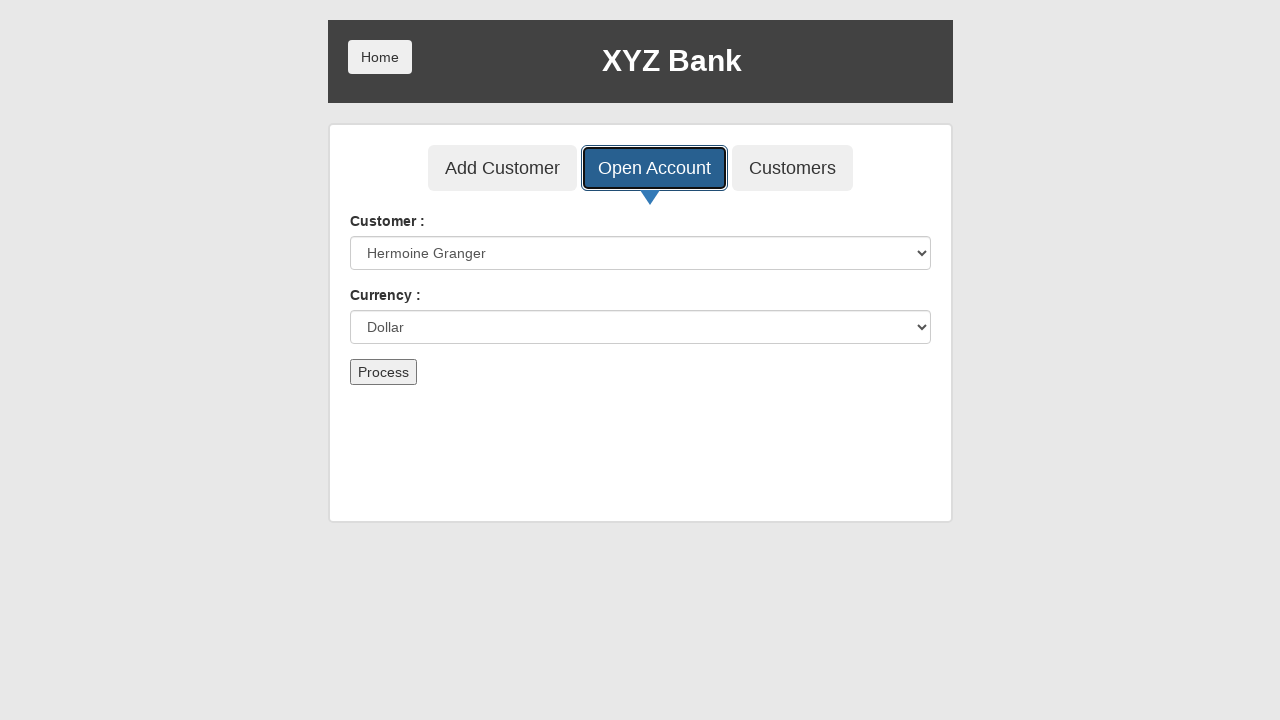

Set up dialog handler to accept alerts
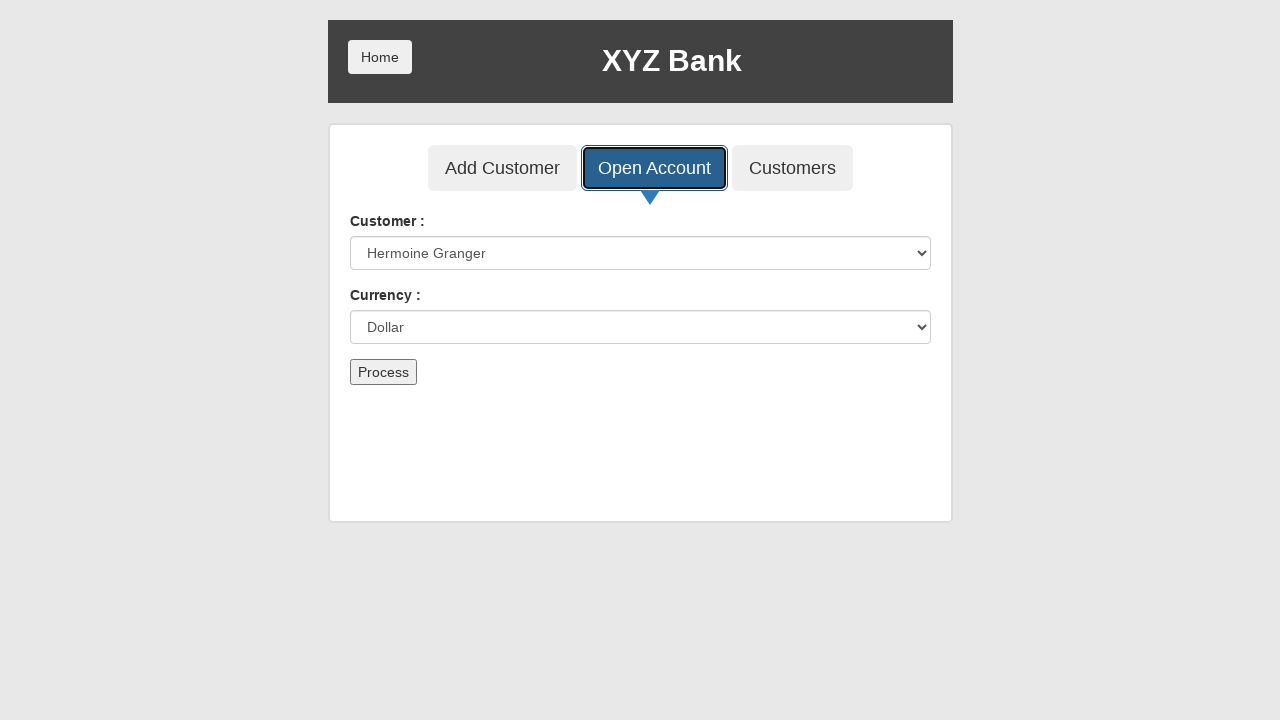

Clicked Process button to create account at (383, 372) on button[type='submit']
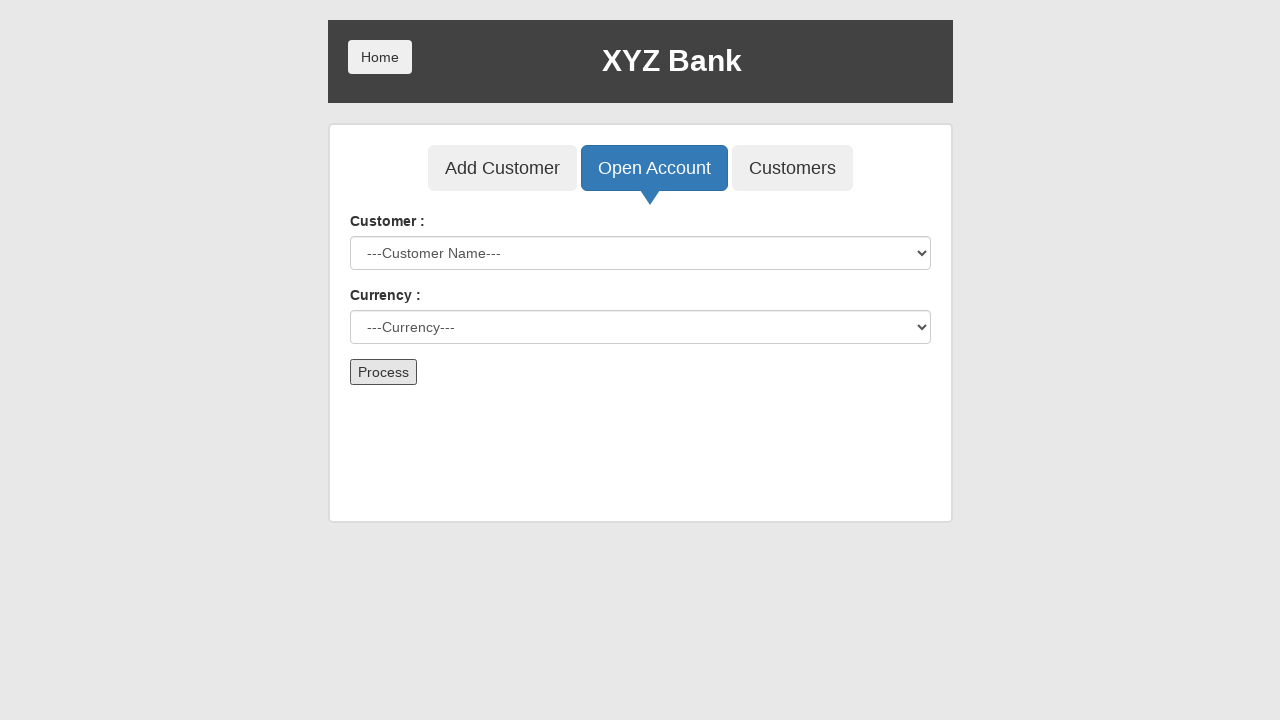

Waited for account creation processing to complete
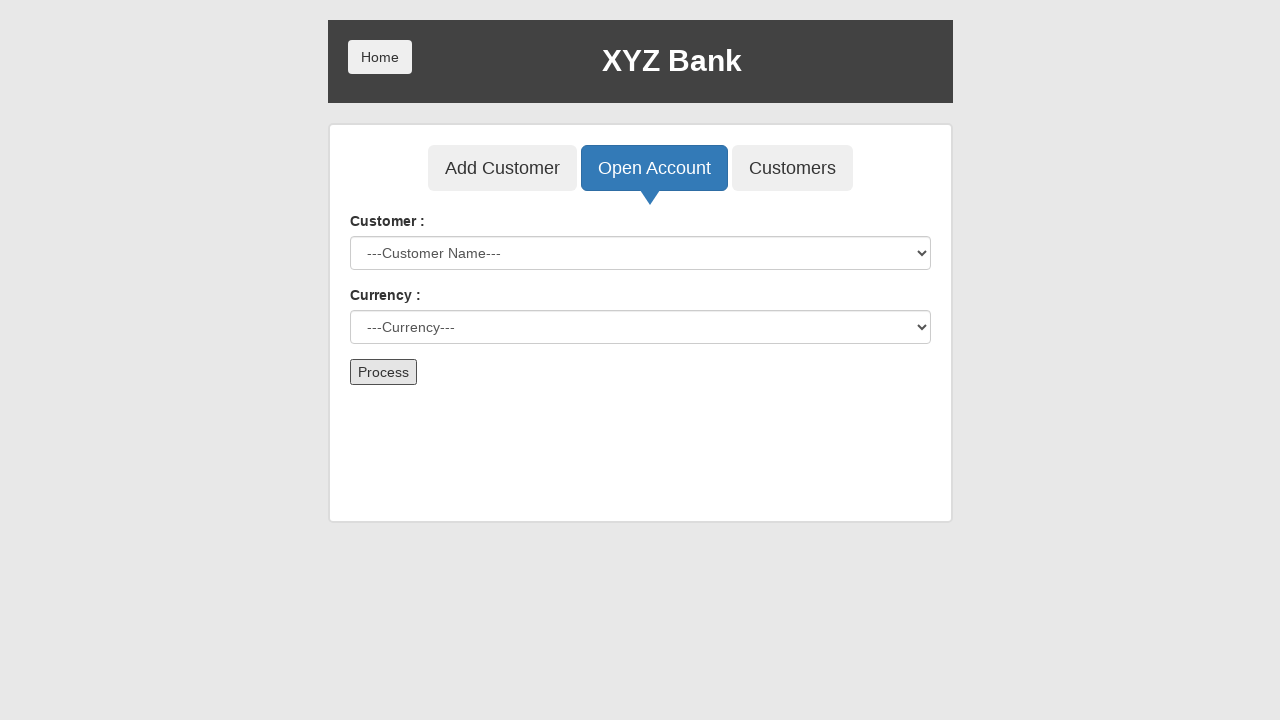

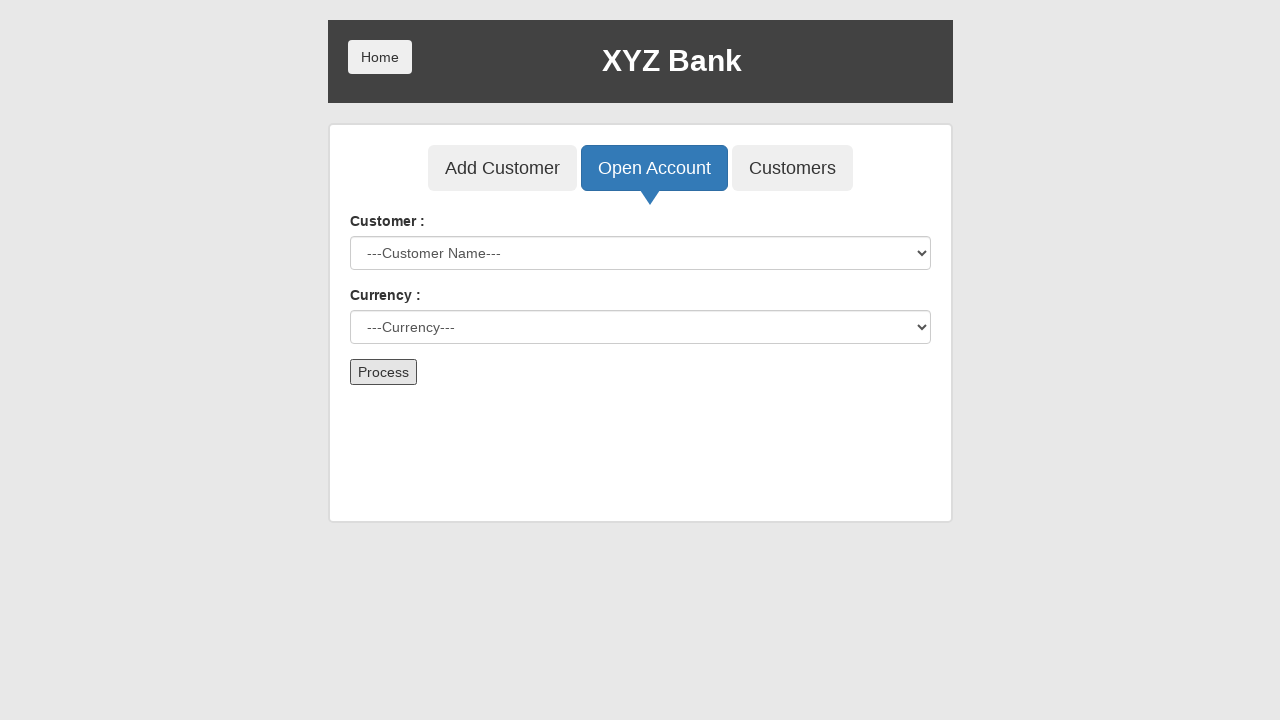